Tests window handling with reusable method by clicking a link that opens a new tab, switching to the new tab, and verifying its title is "New Window"

Starting URL: https://the-internet.herokuapp.com/windows

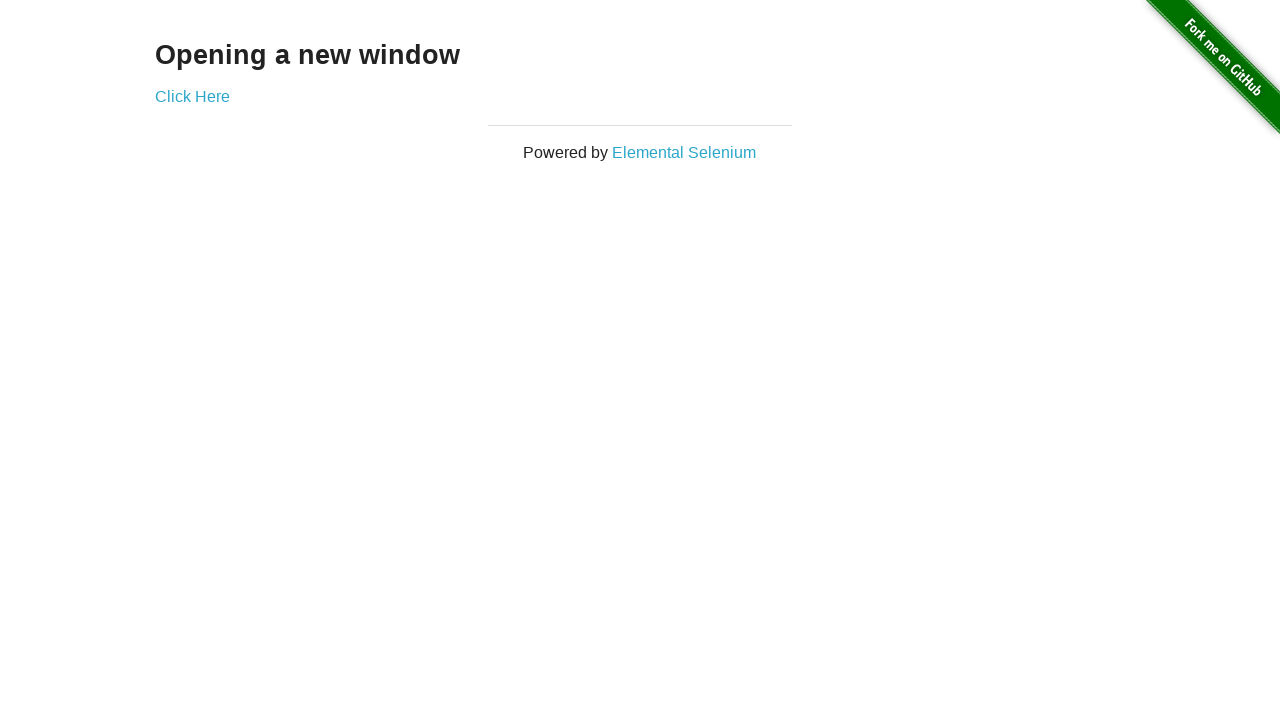

Clicked 'Click Here' link to open new tab at (192, 96) on xpath=//*[text()='Click Here']
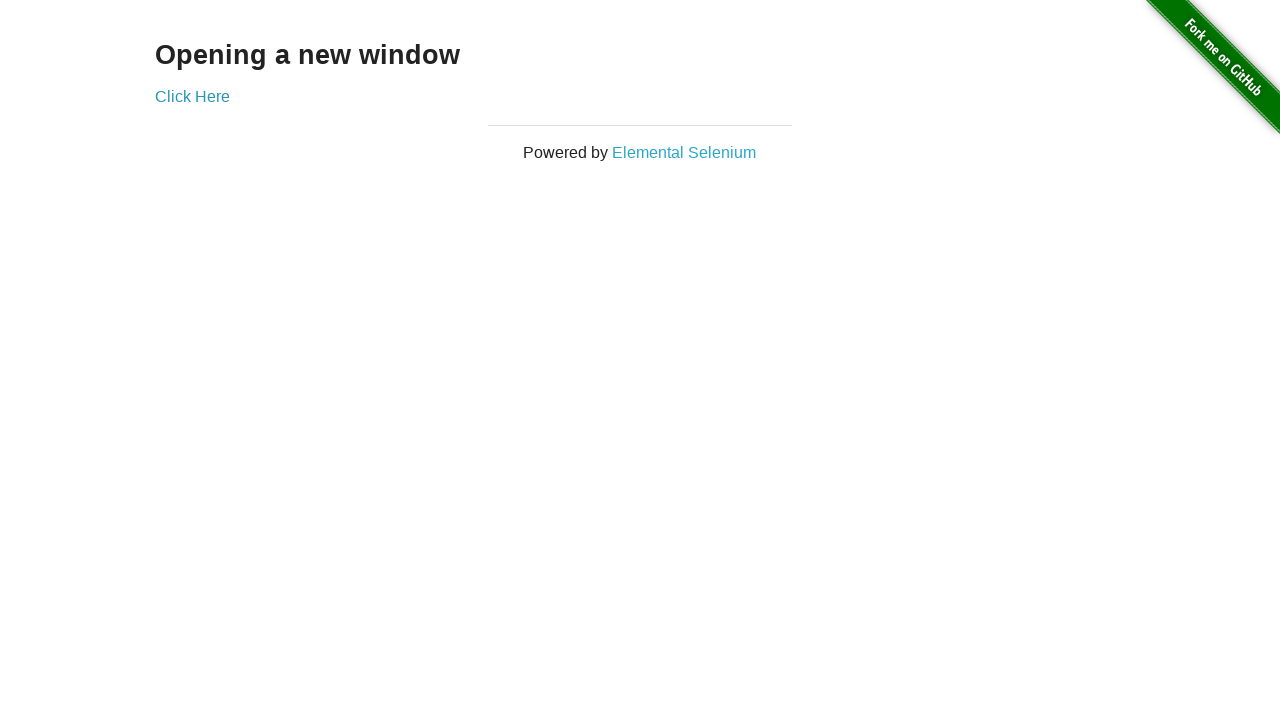

New tab opened and captured
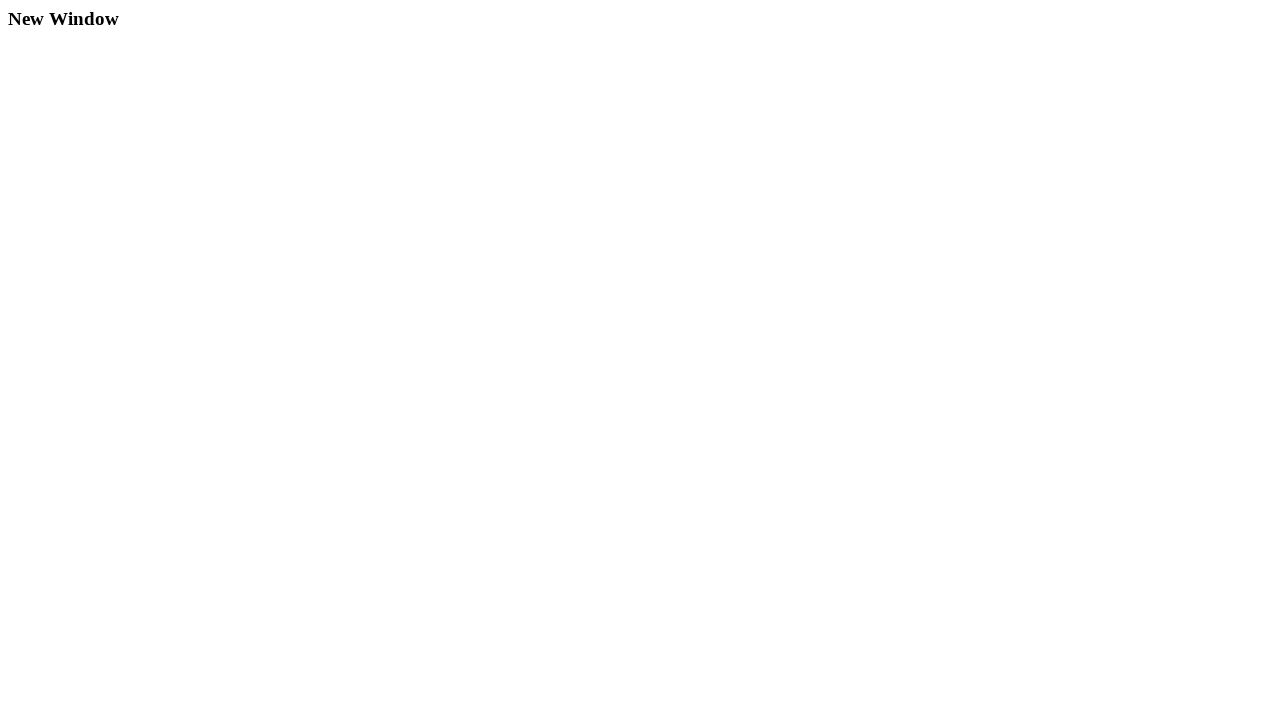

New page finished loading
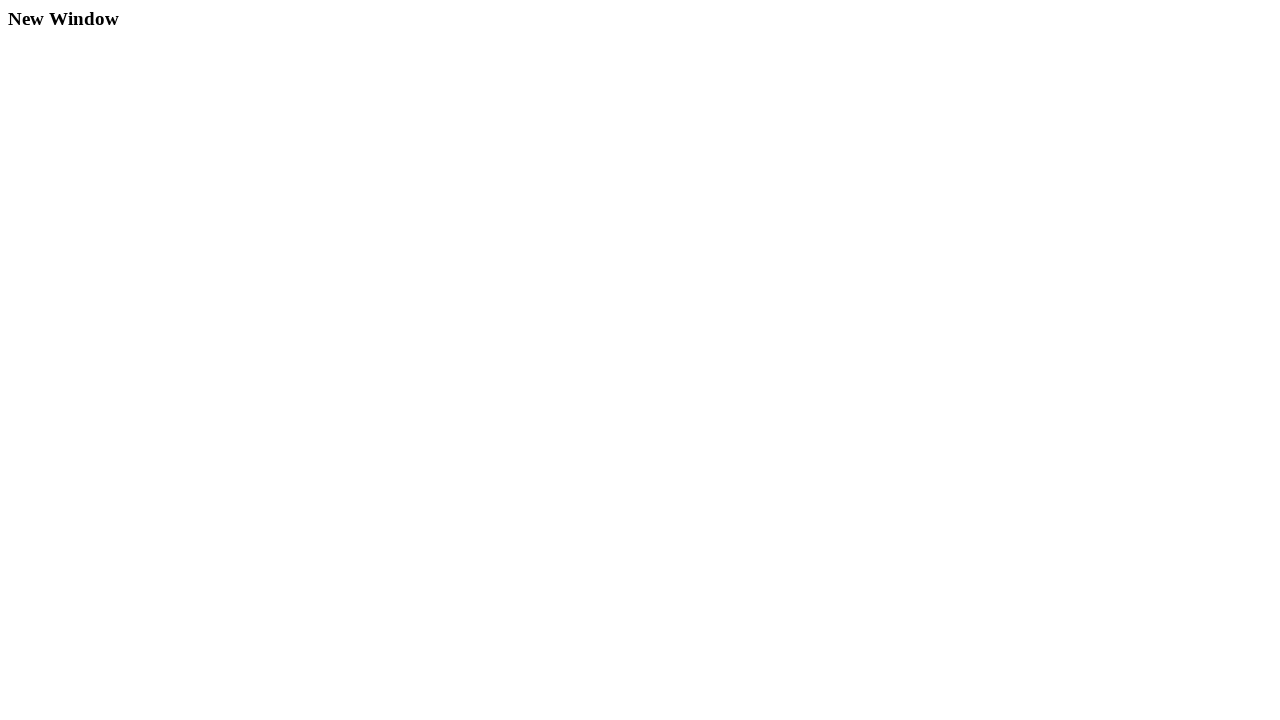

Verified new tab title is 'New Window'
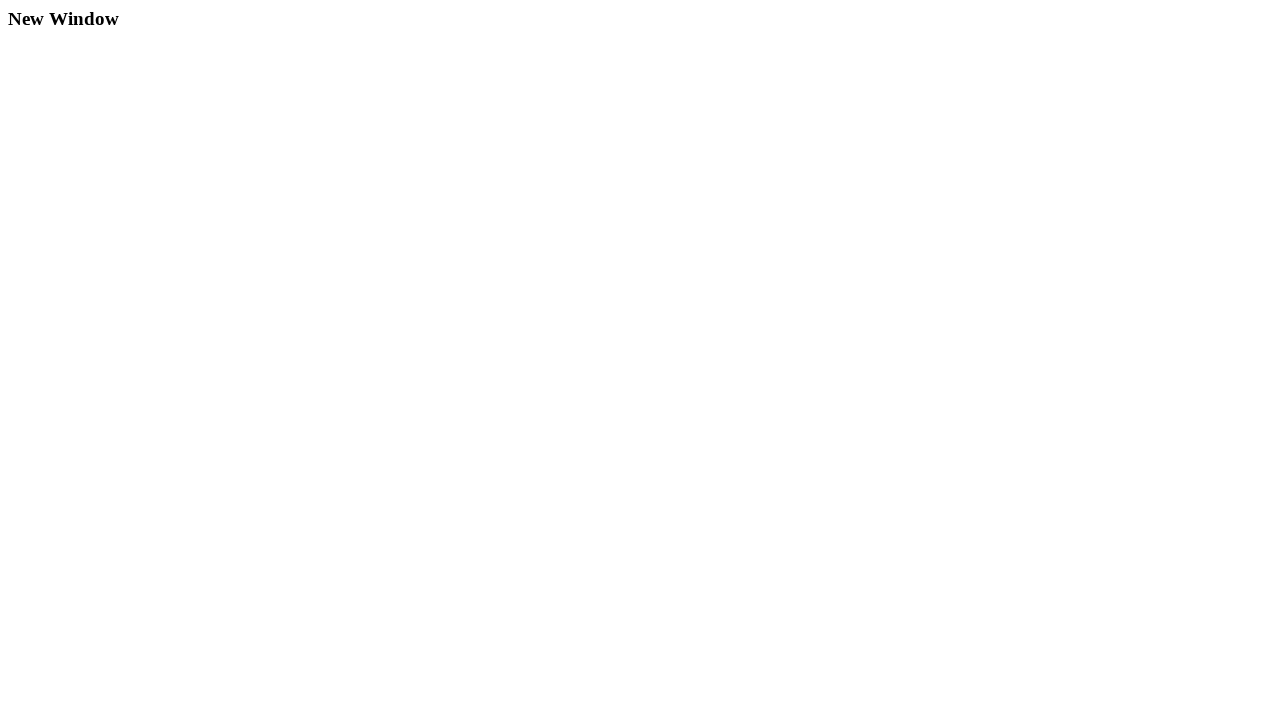

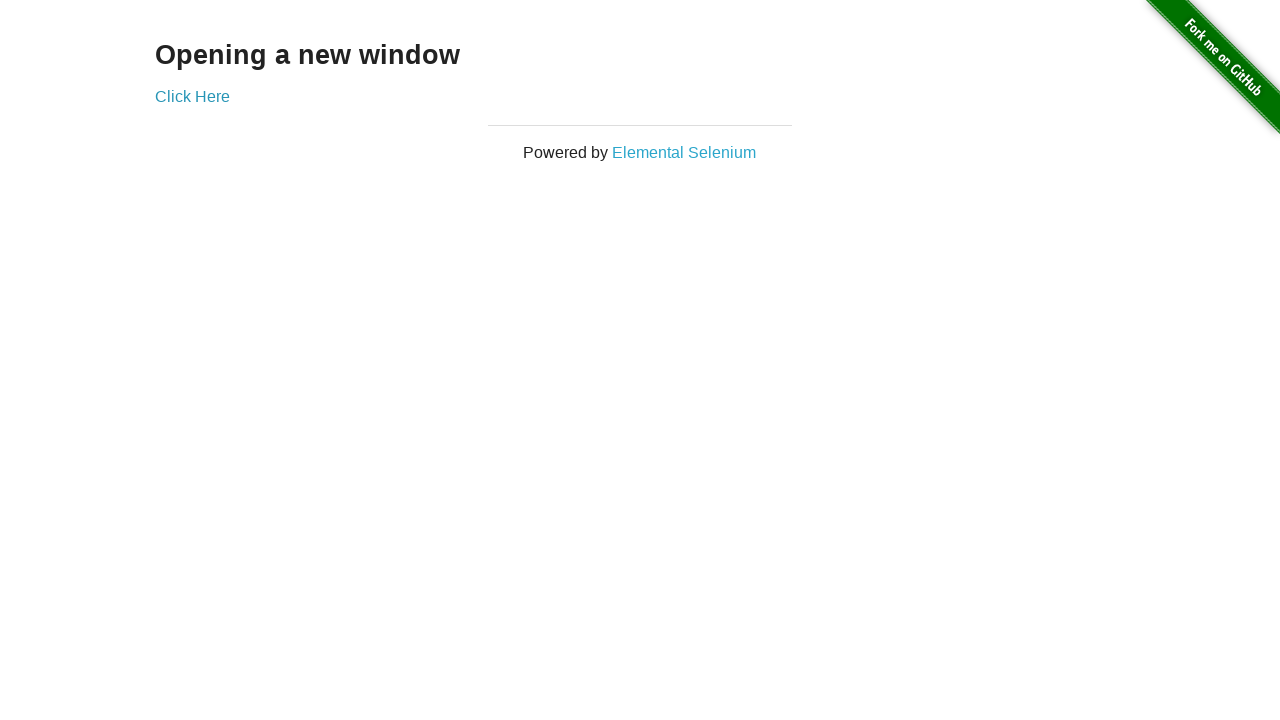